Tests an e-commerce site workflow including navigation through product categories, handling sold-out items, adding/removing items from cart, and checkout process

Starting URL: https://shopist.io/

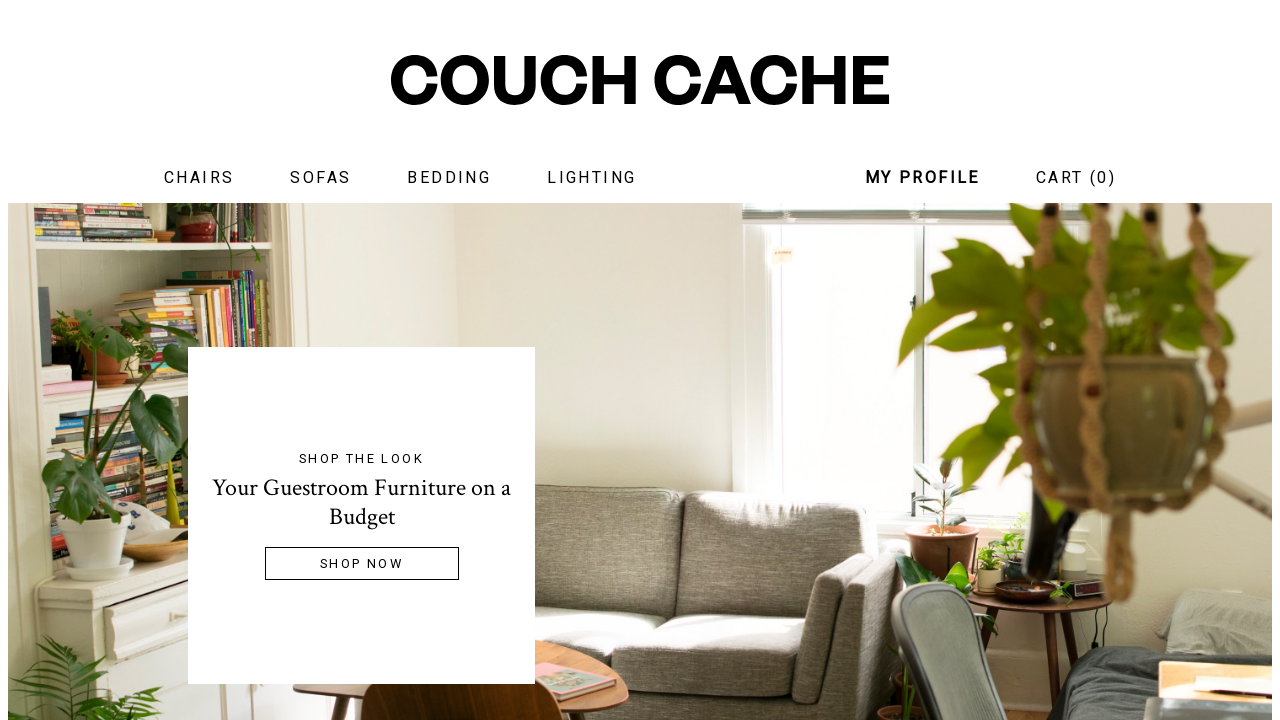

Pressed Enter on sofas category on .sofas
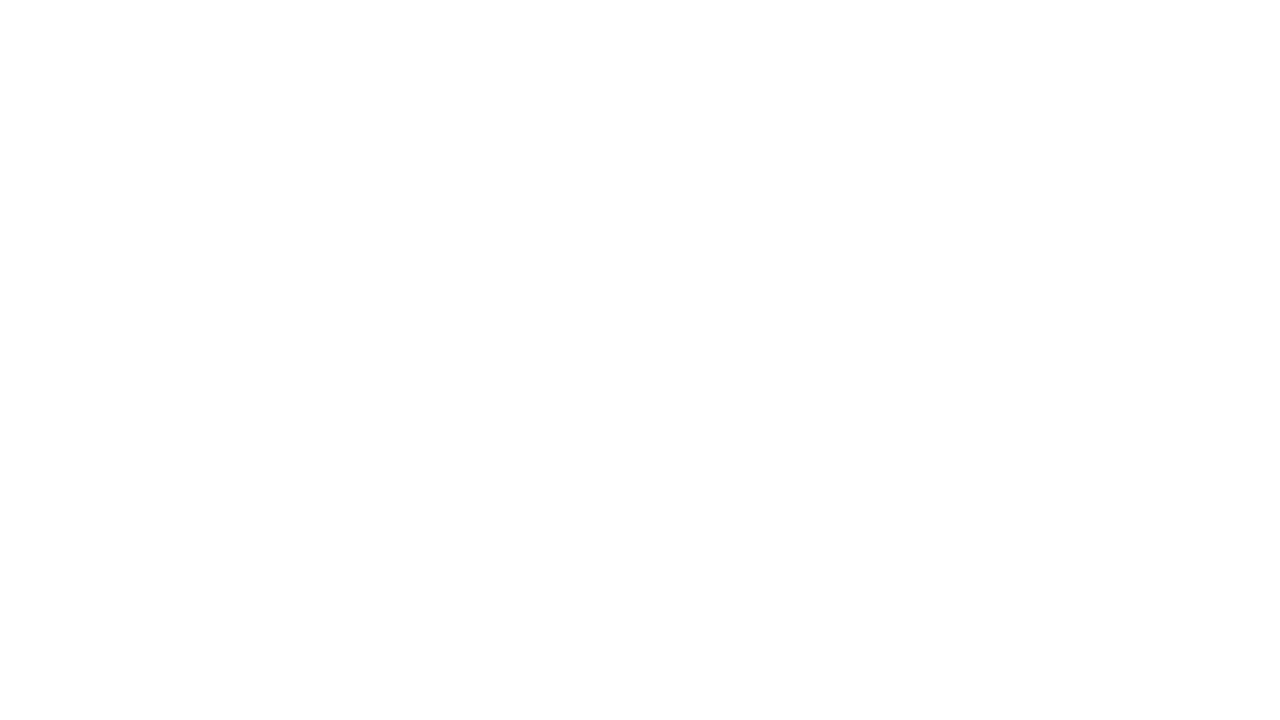

Navigated back from sofas category
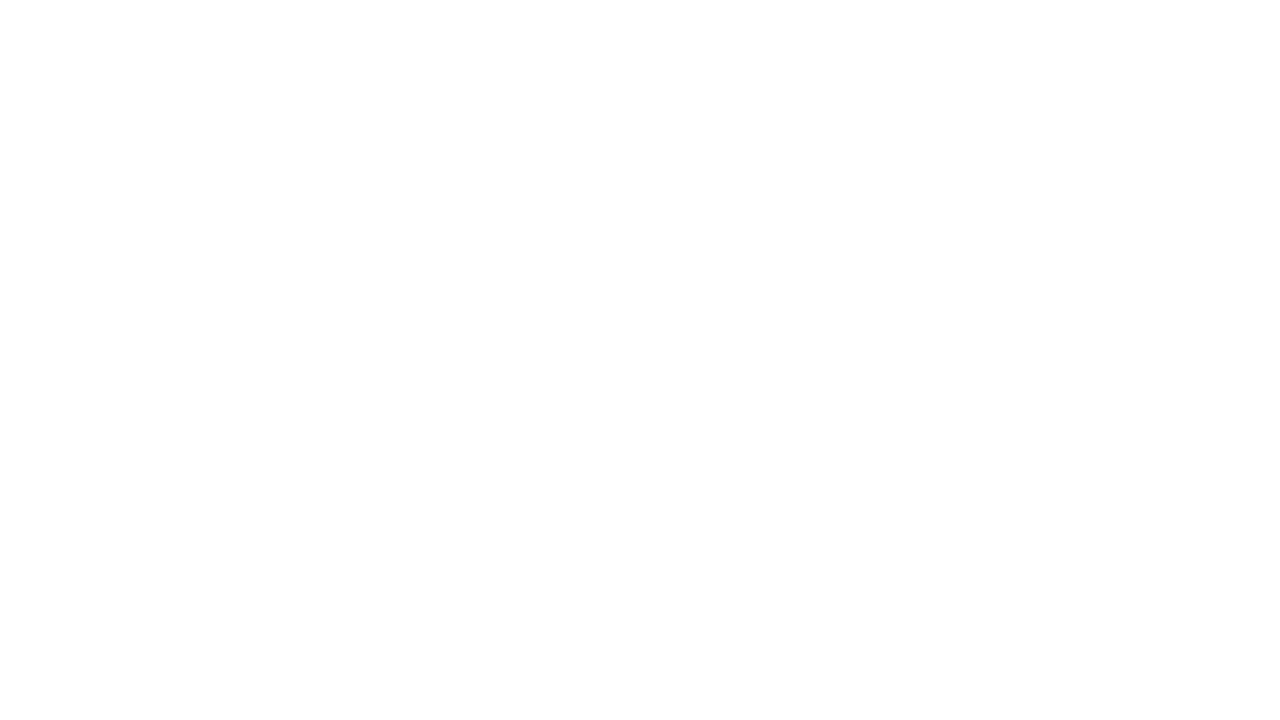

Pressed Enter on chairs category on .chairs
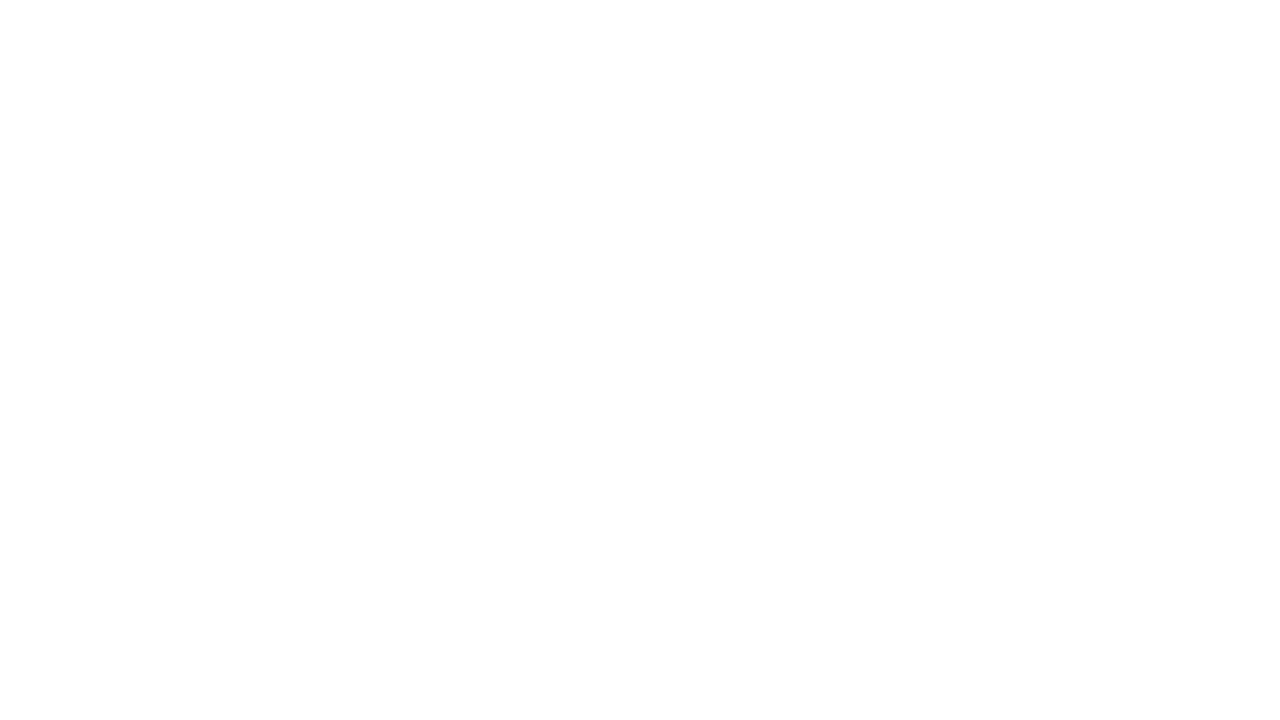

Clicked on sold-out product indicator at (846, 521) on .status--red
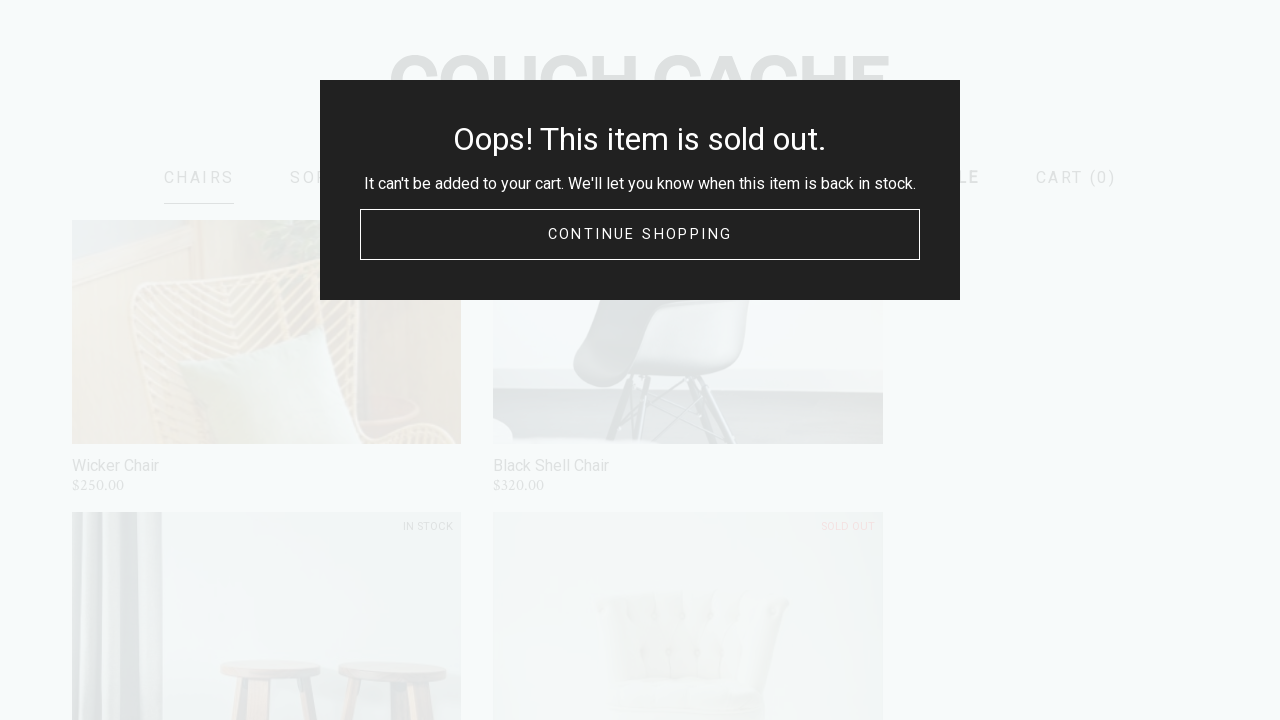

Closed sold-out product modal at (640, 234) on .modal-button
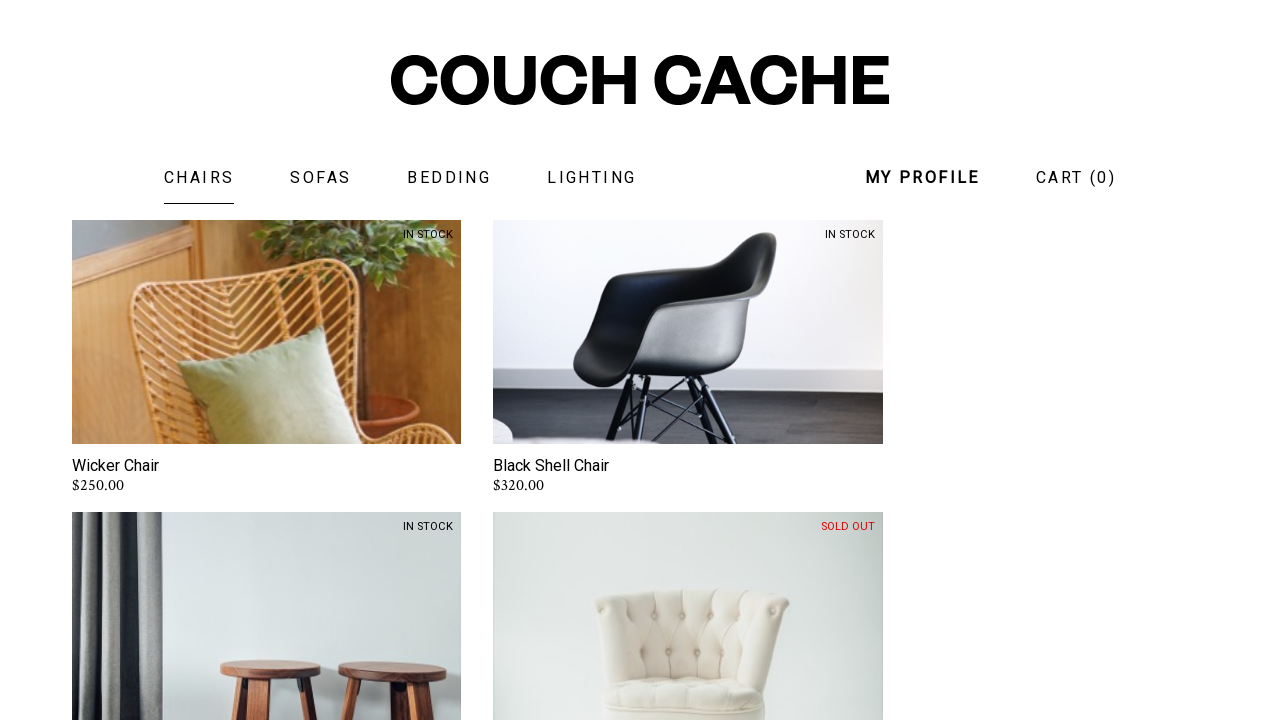

Navigated to chair product #1 on a[href='/department/chairs/product/1']
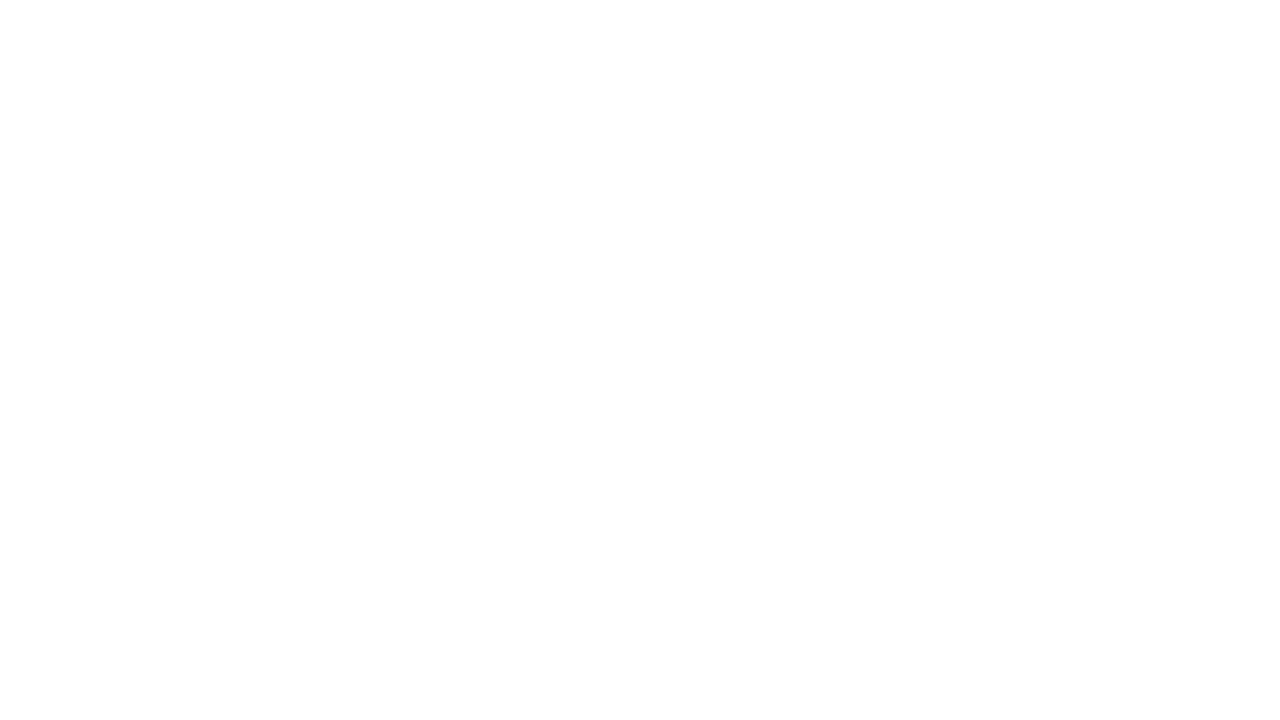

Added chair to cart at (666, 457) on .purchase-button
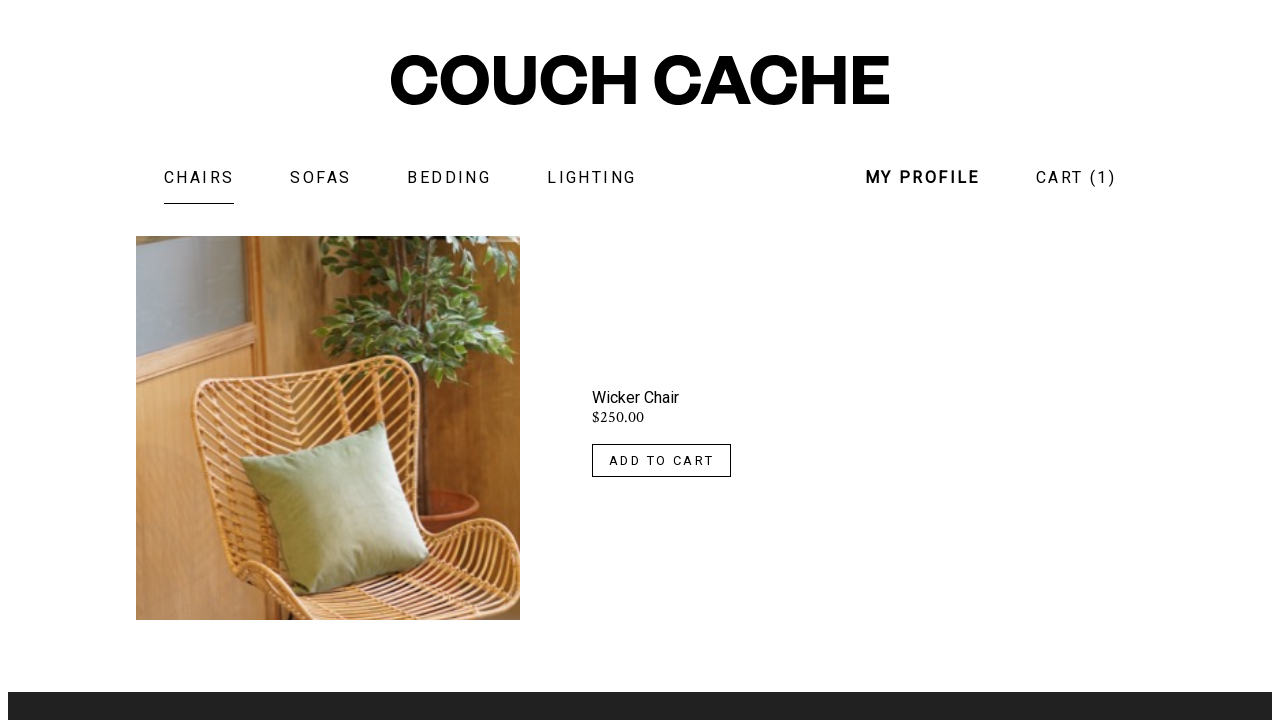

Opened shopping cart at (1076, 178) on .cart
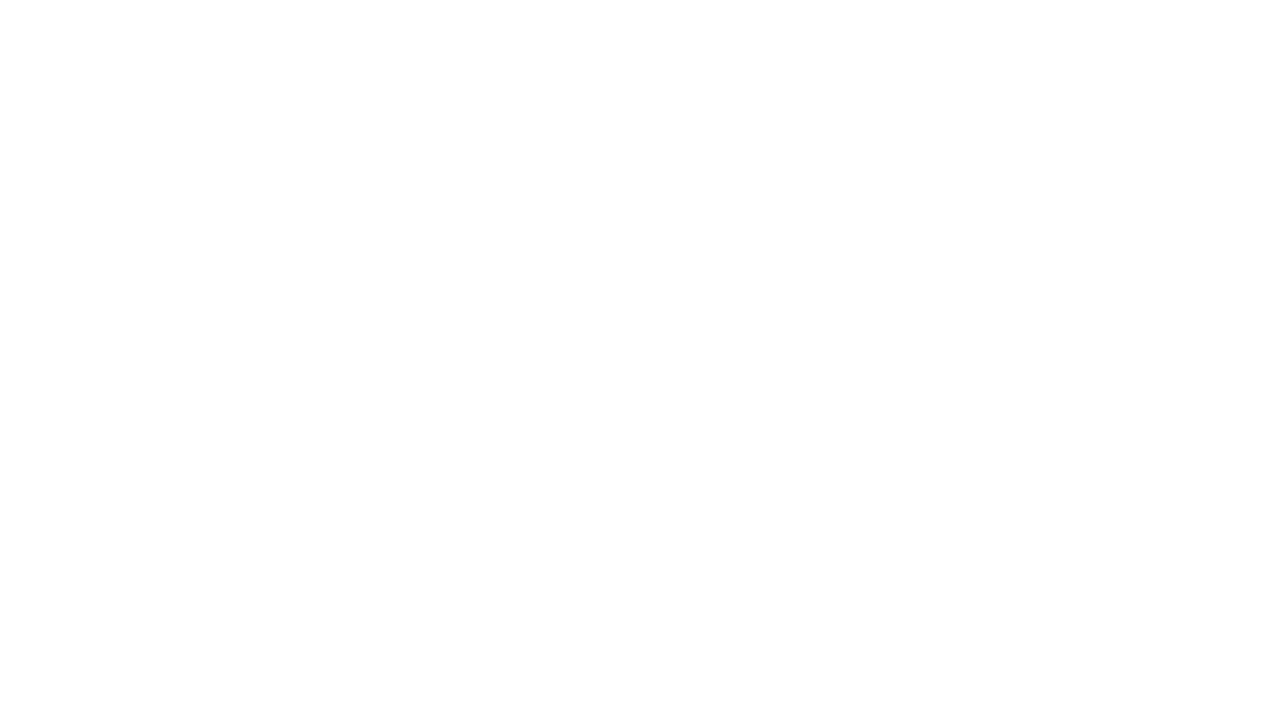

Removed item from cart at (575, 428) on .remove-button
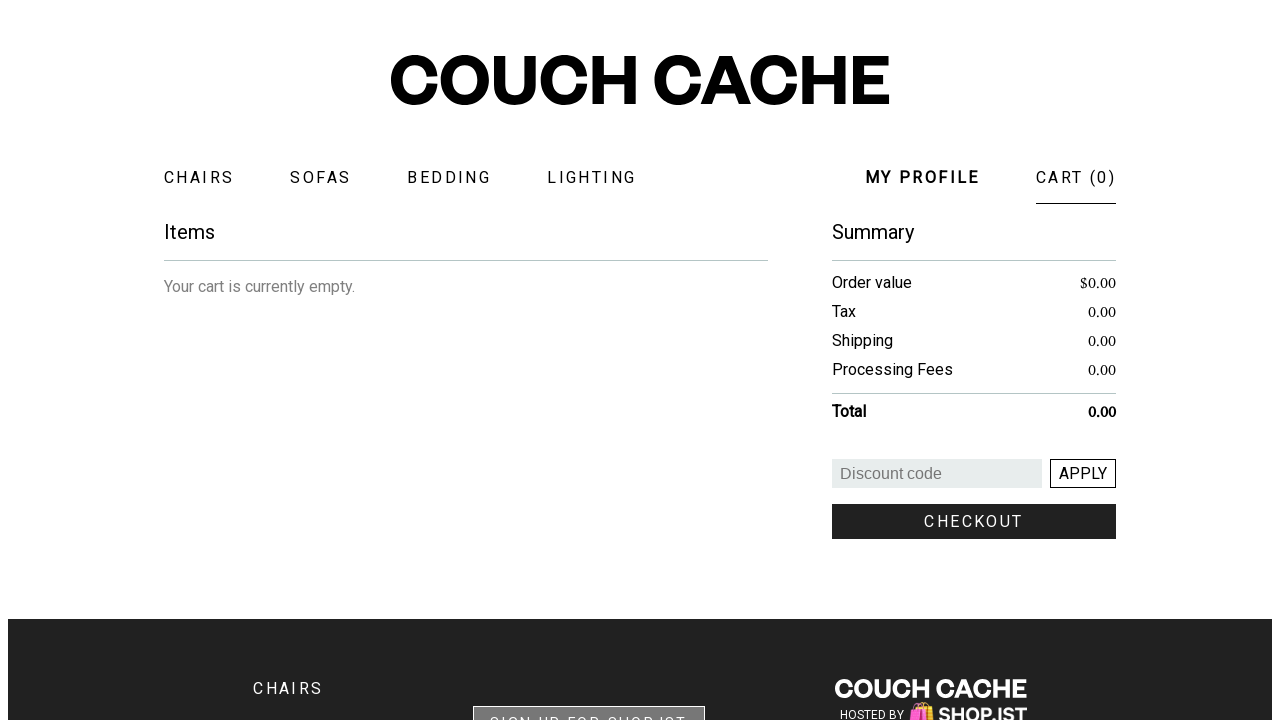

Navigated to bedding category on .bedding
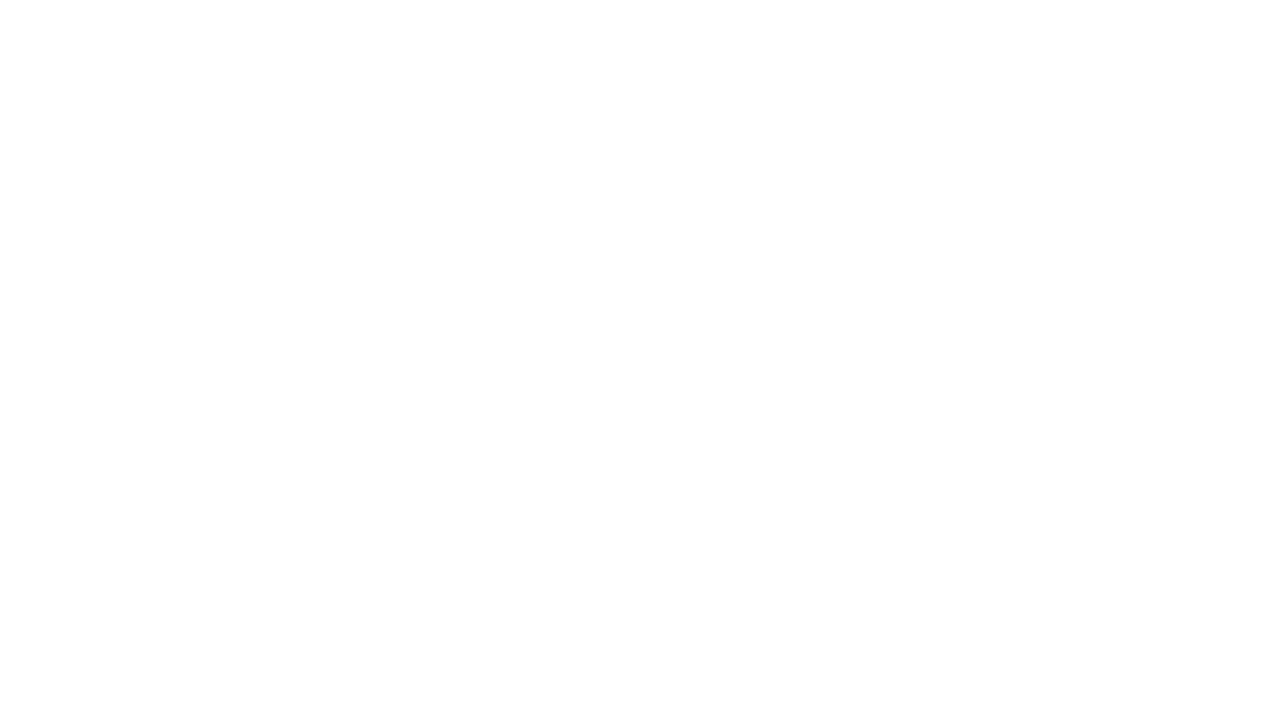

Navigated to bedding product #19 on a[href='/department/bedding/product/19']
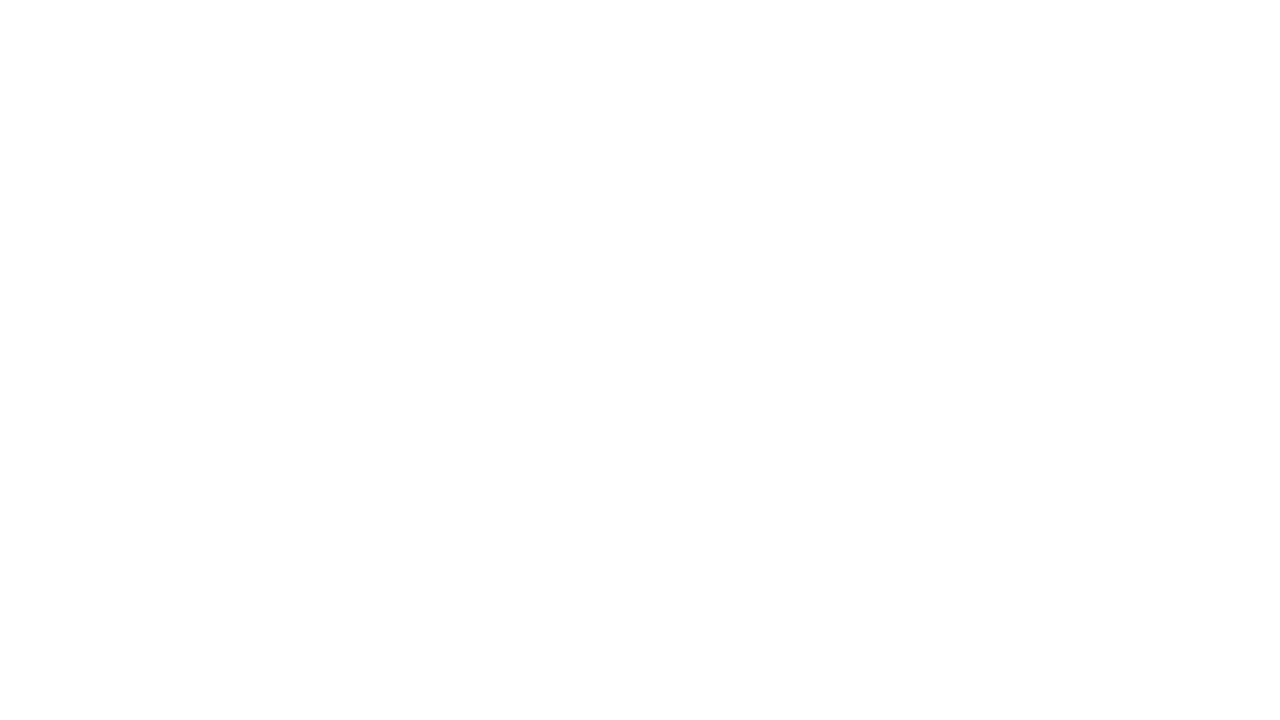

Added bedding product to cart at (681, 457) on .purchase-button
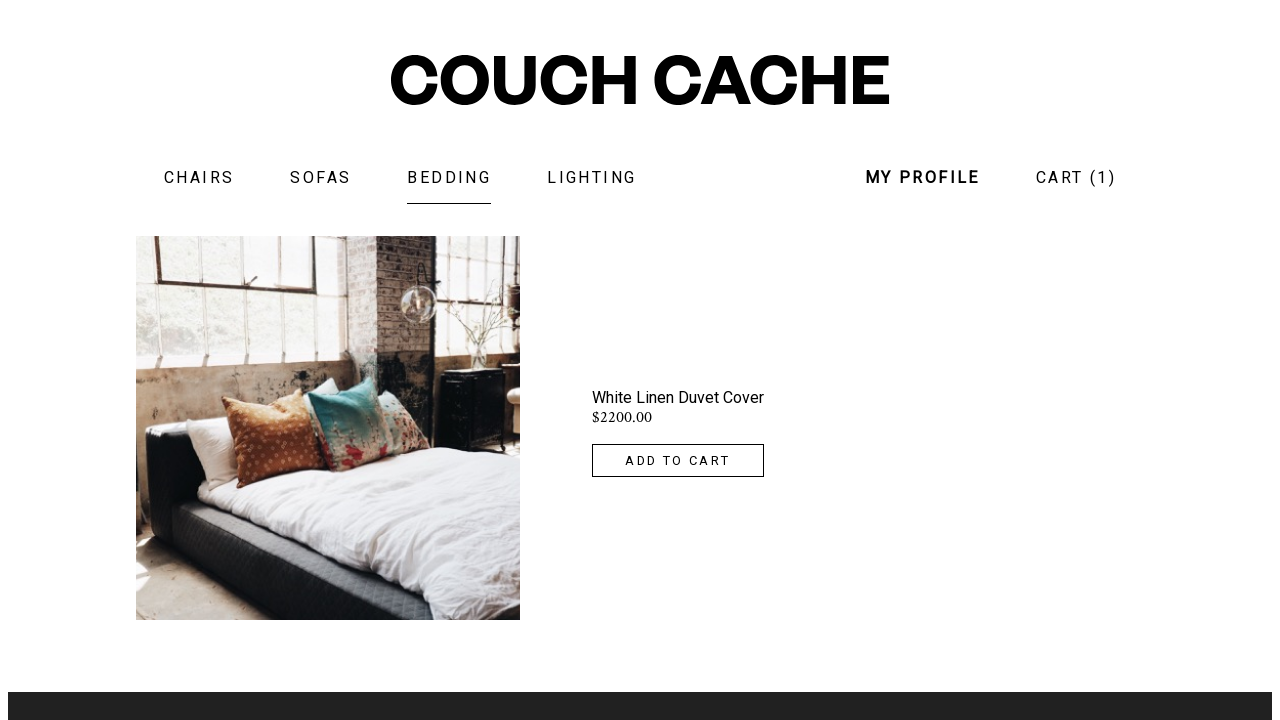

Opened shopping cart at (1076, 178) on .cart
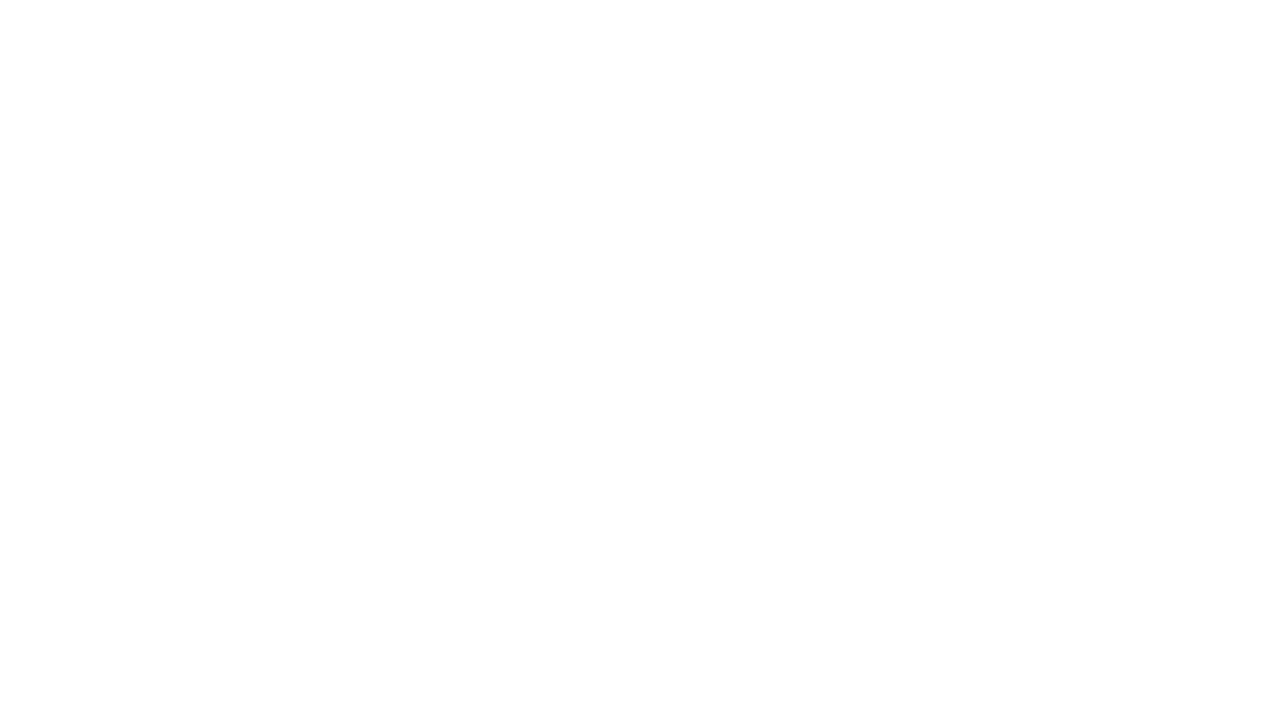

Clicked checkout button at (974, 522) on .checkout
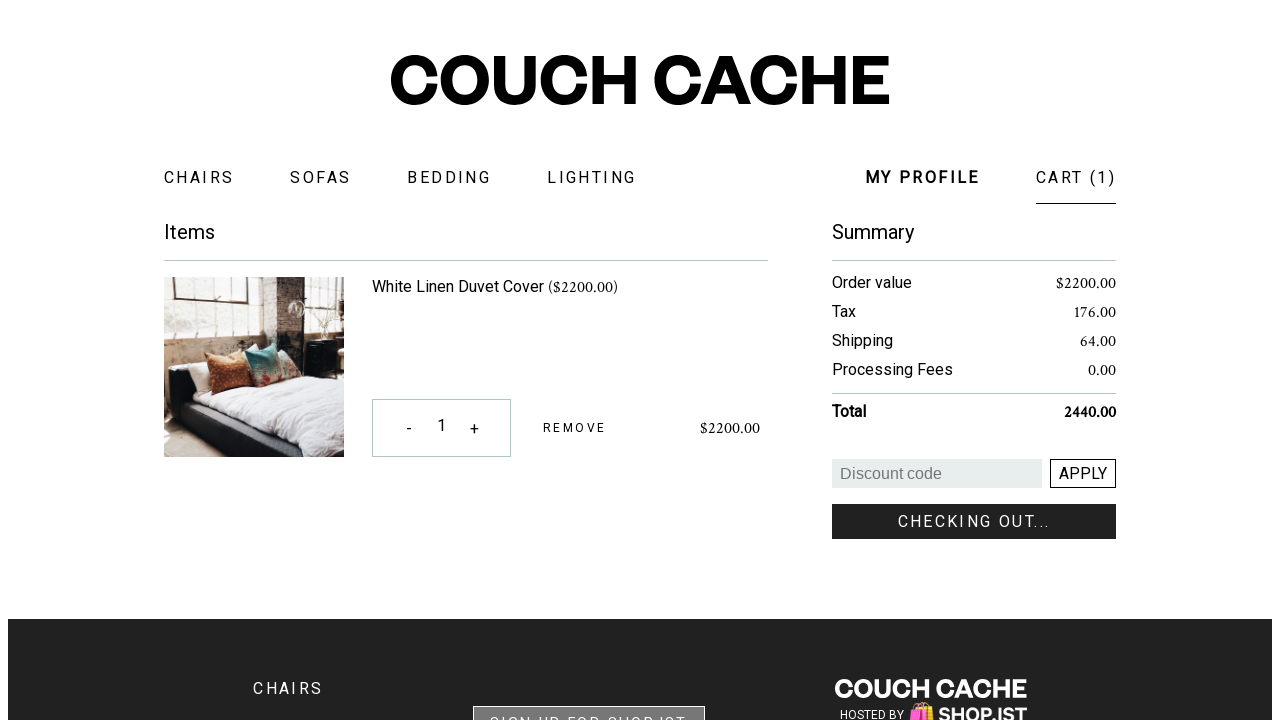

Clicked continue shopping button at (640, 456) on .continue-shopping
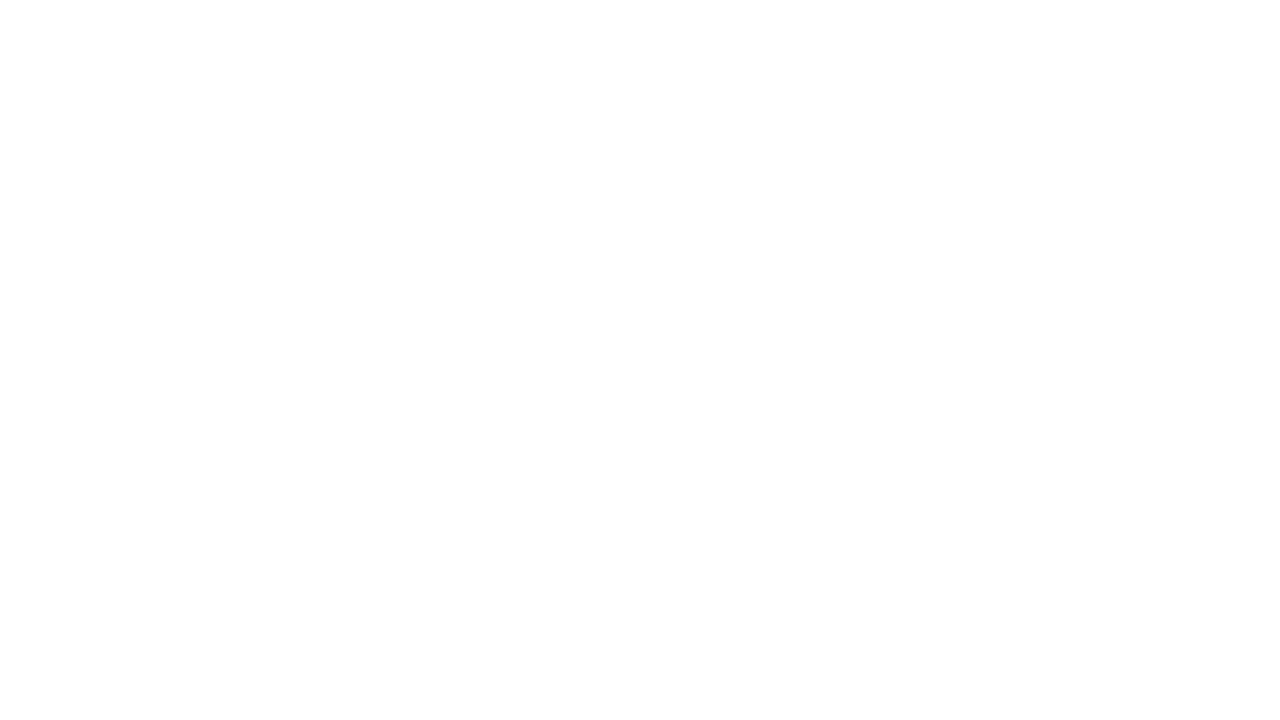

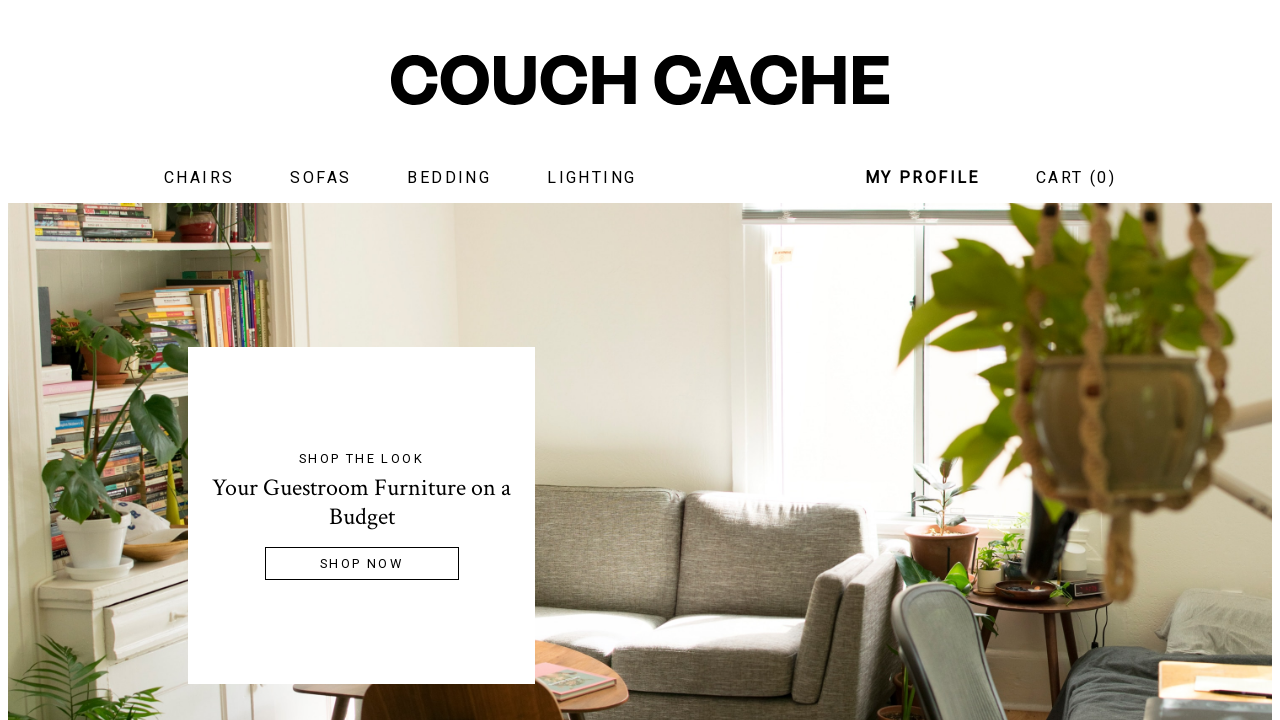